Tests fluent wait by waiting for a landscape image element to be present and visible on the page

Starting URL: https://bonigarcia.dev/selenium-webdriver-java/loading-images.html

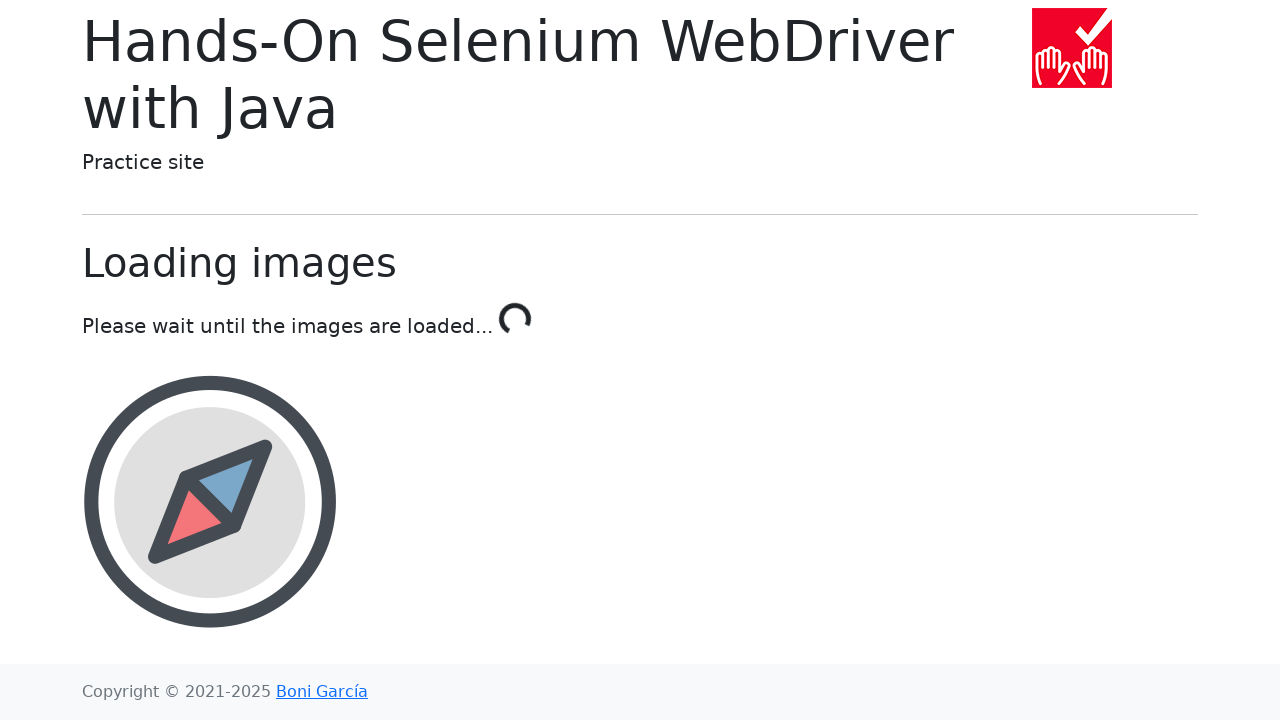

Waited for landscape image element to be attached to DOM
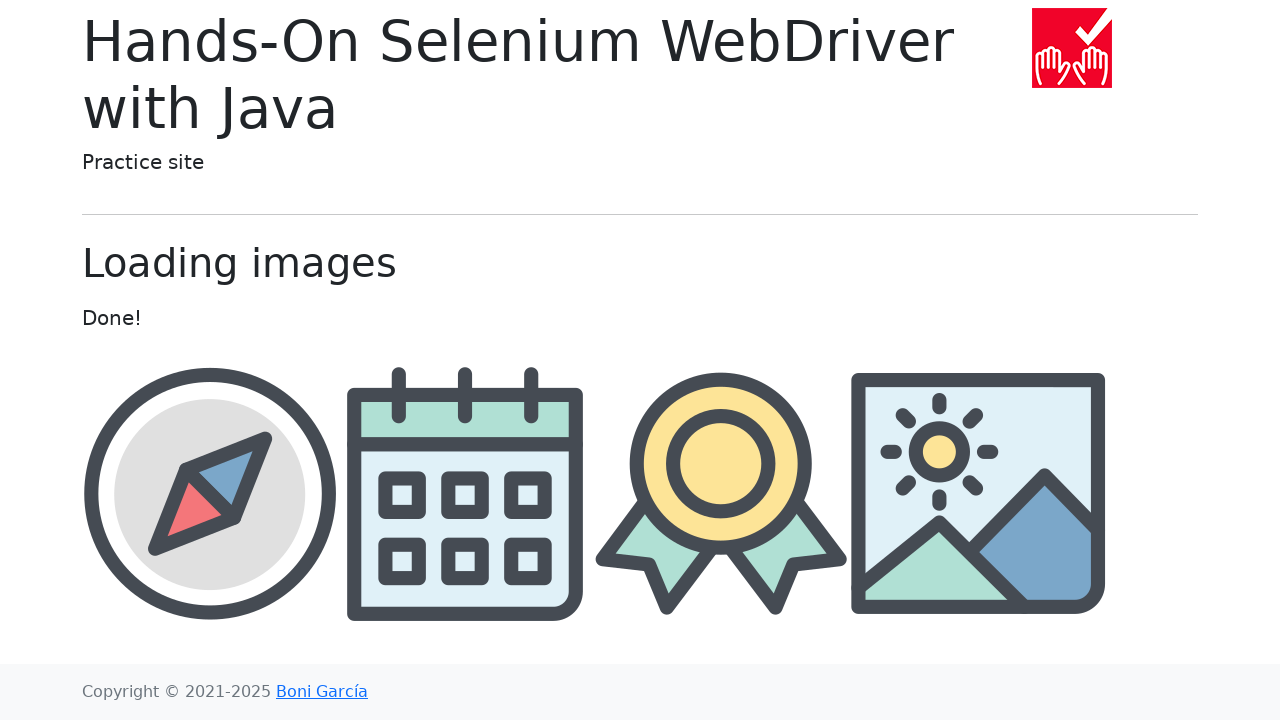

Verified landscape image element is visible on page
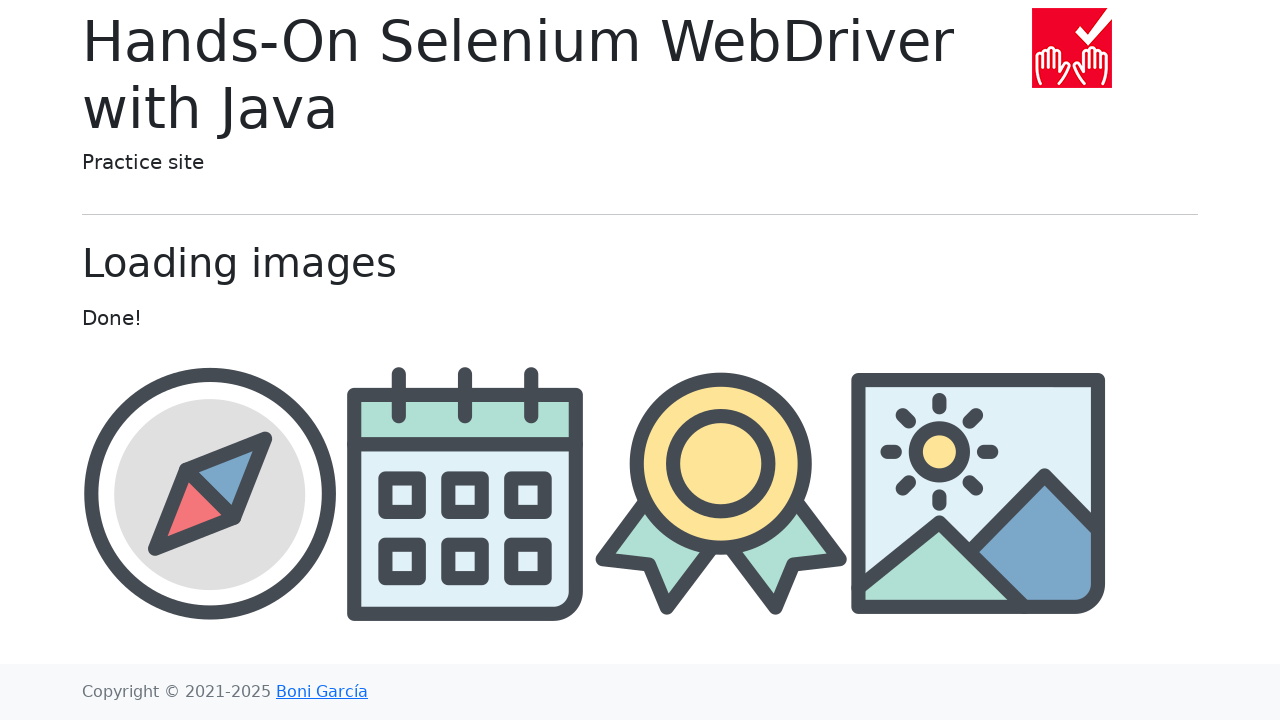

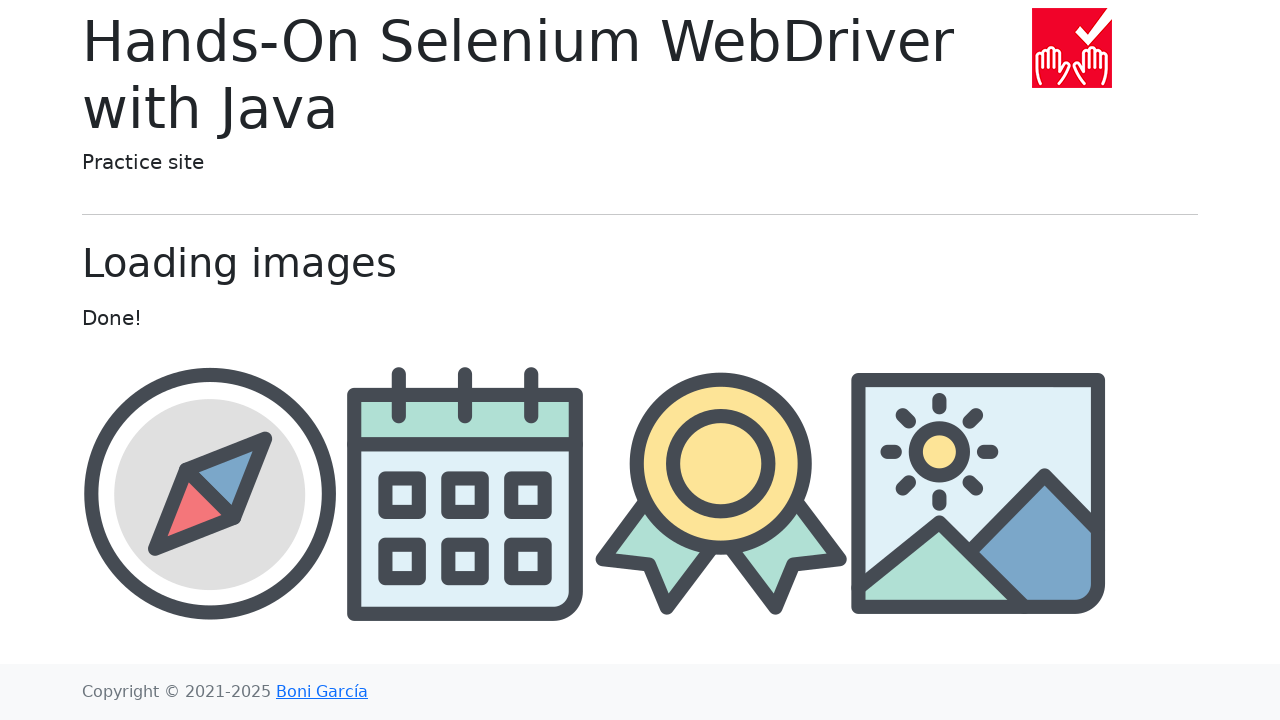